Opens the Flipkart e-commerce website homepage and verifies it loads successfully

Starting URL: https://www.flipkart.com

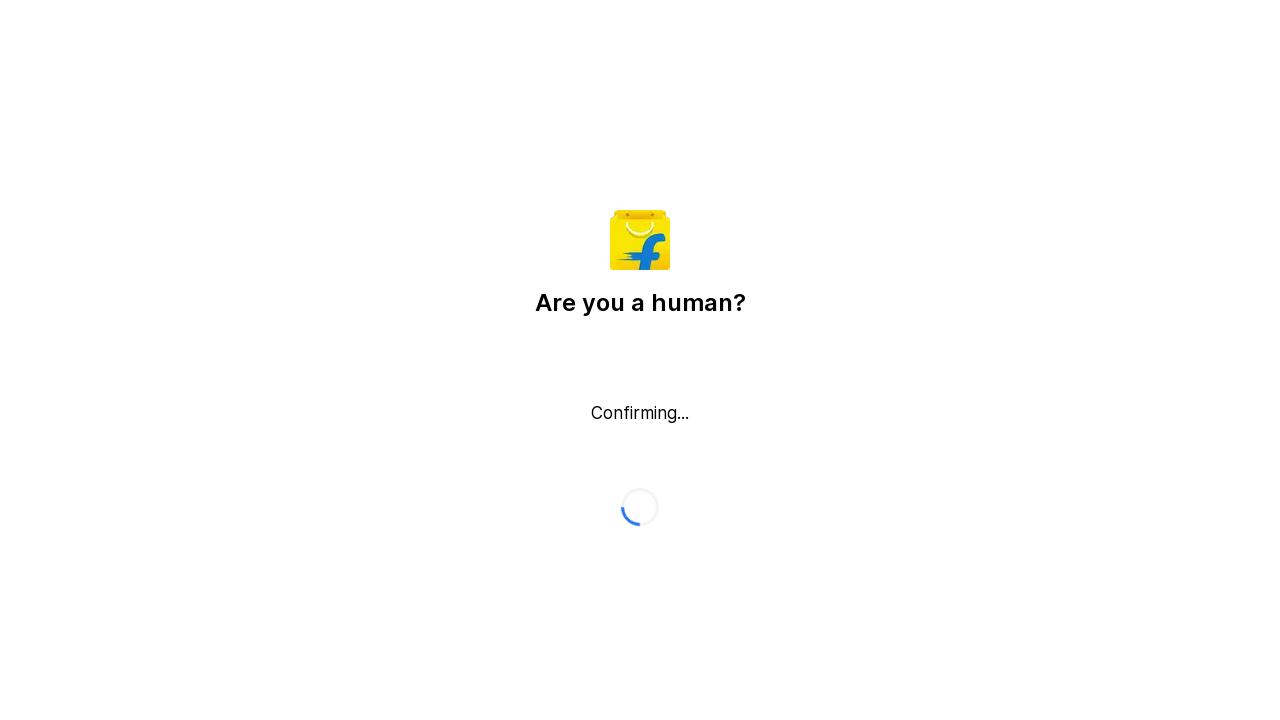

Waited for page DOM content to load
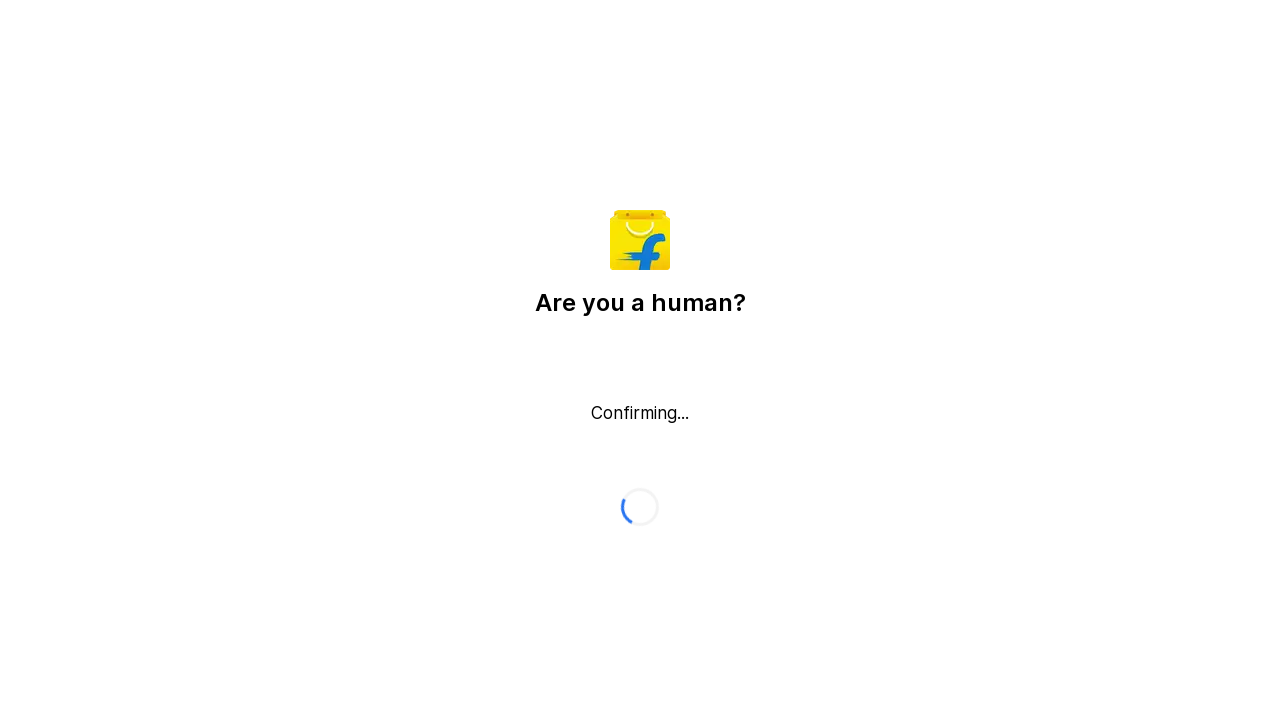

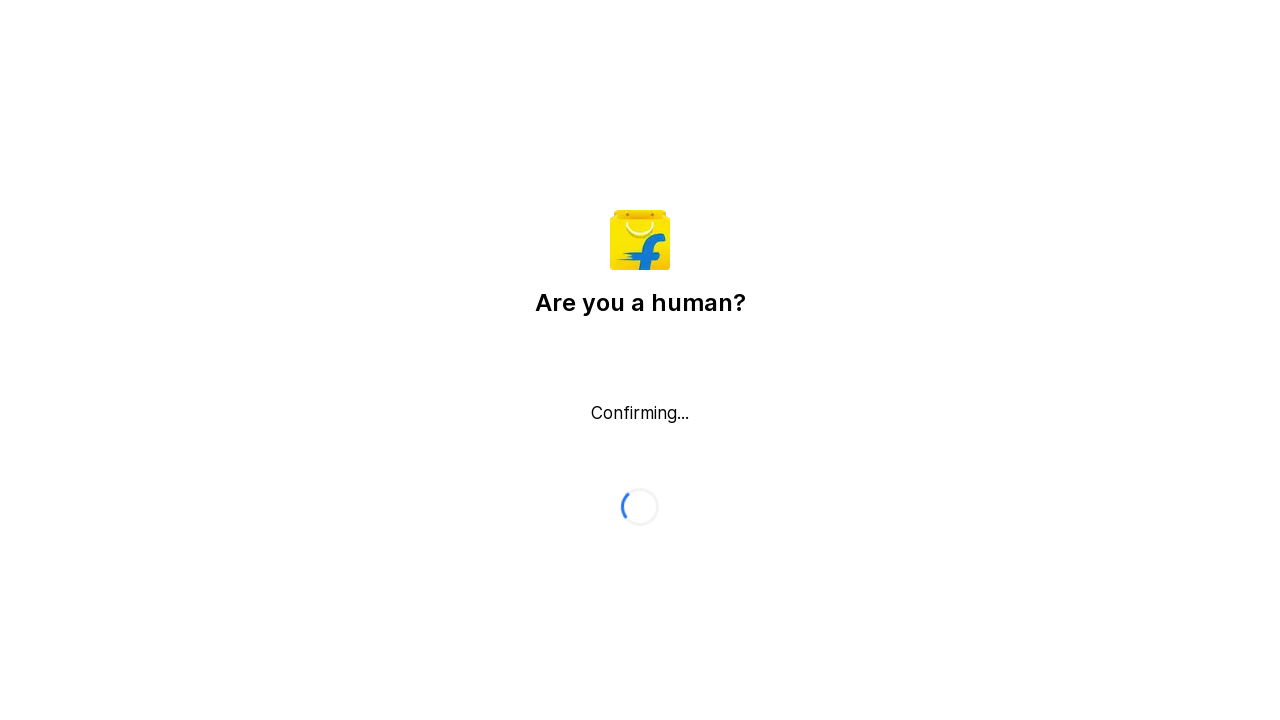